Tests login form validation by entering invalid credentials and verifying the error message is displayed

Starting URL: https://www.saucedemo.com/

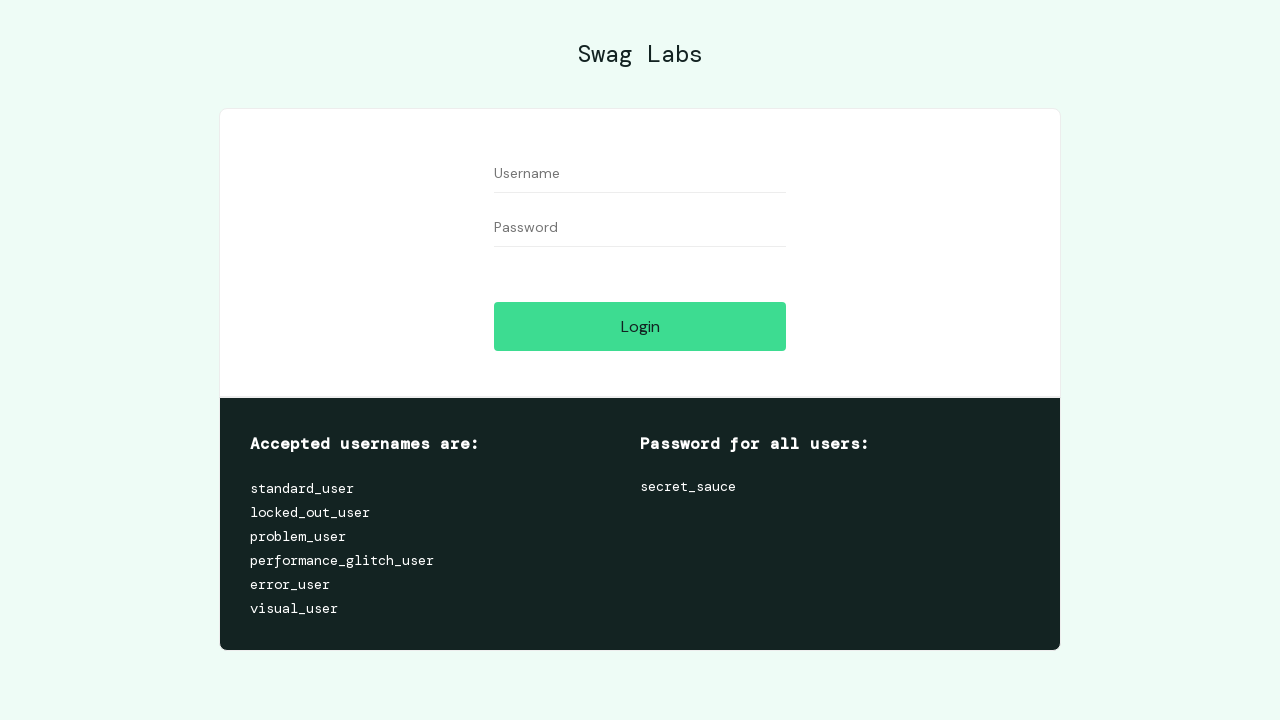

Filled username field with invalid username 'user' on #user-name
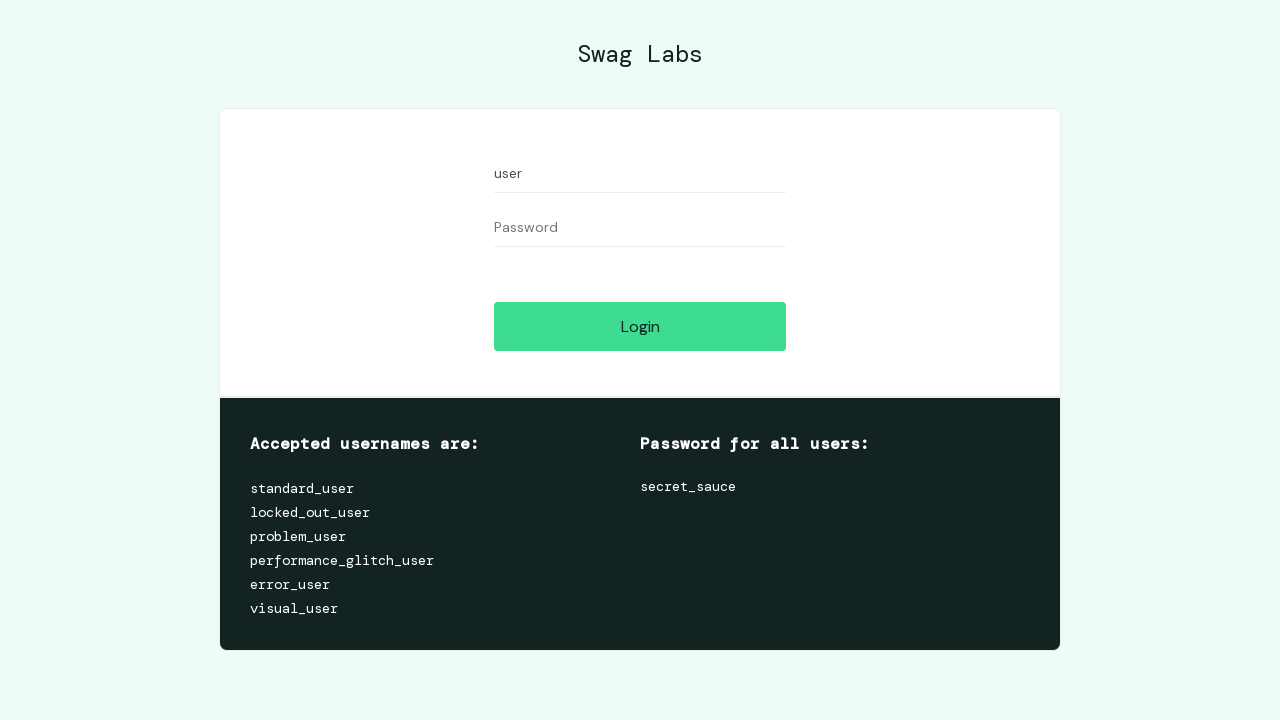

Filled password field with invalid password 'test' on #password
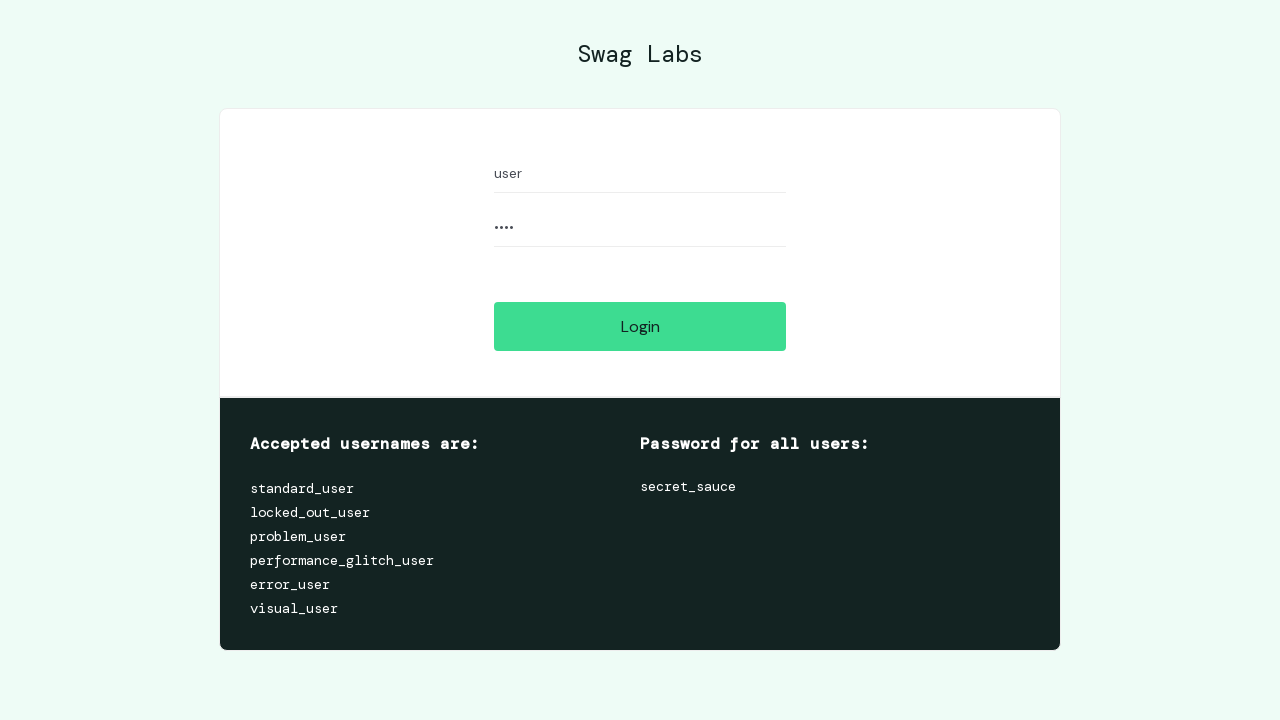

Clicked login button at (640, 326) on #login-button
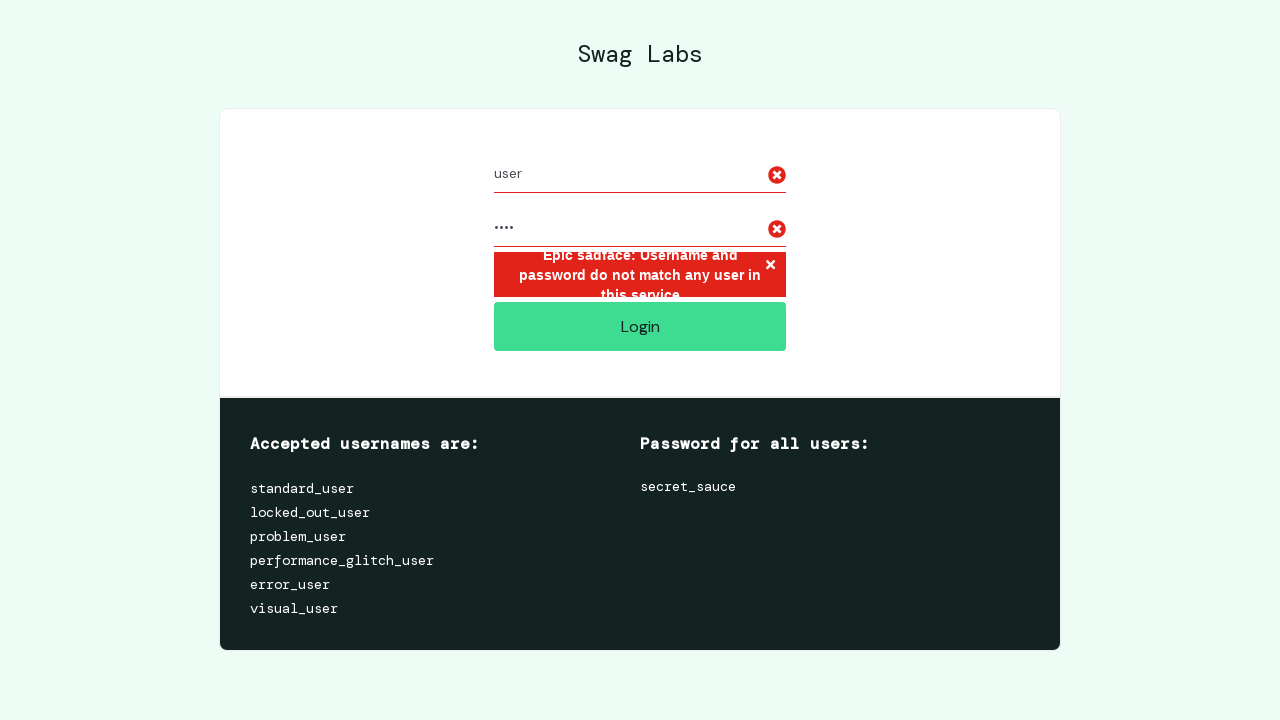

Verified error message 'Epic sadface: Username and password' is displayed
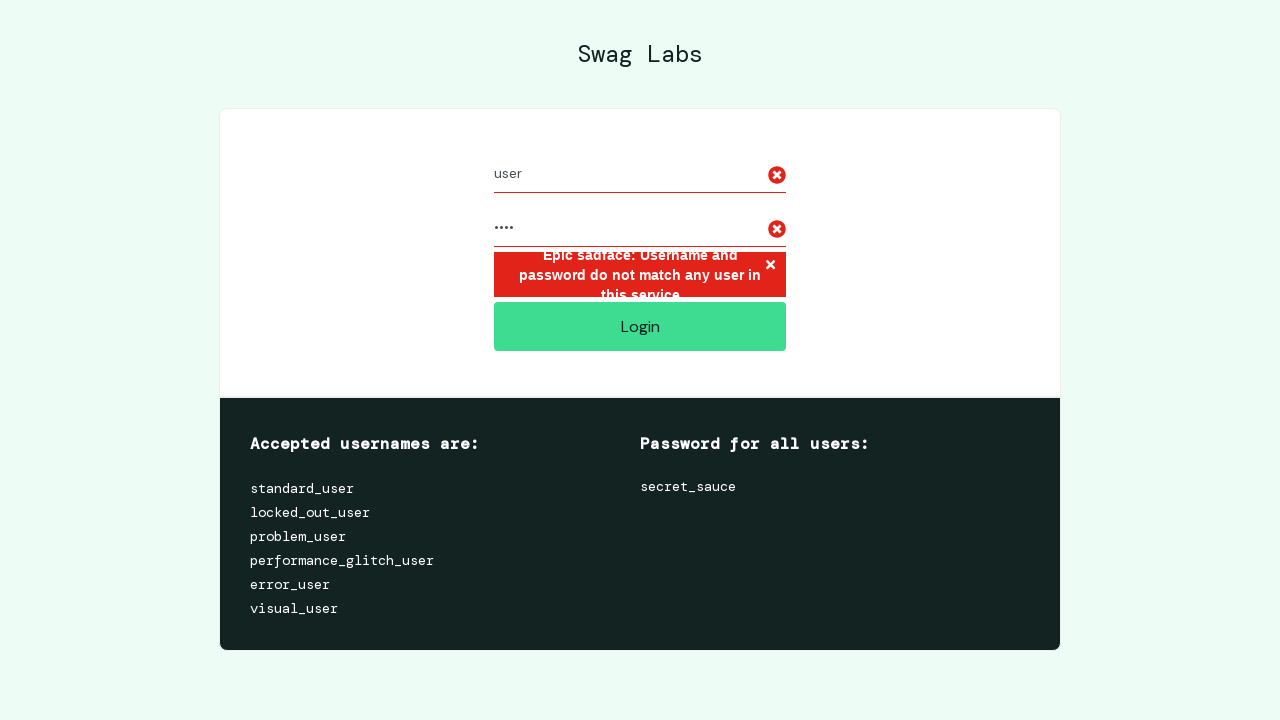

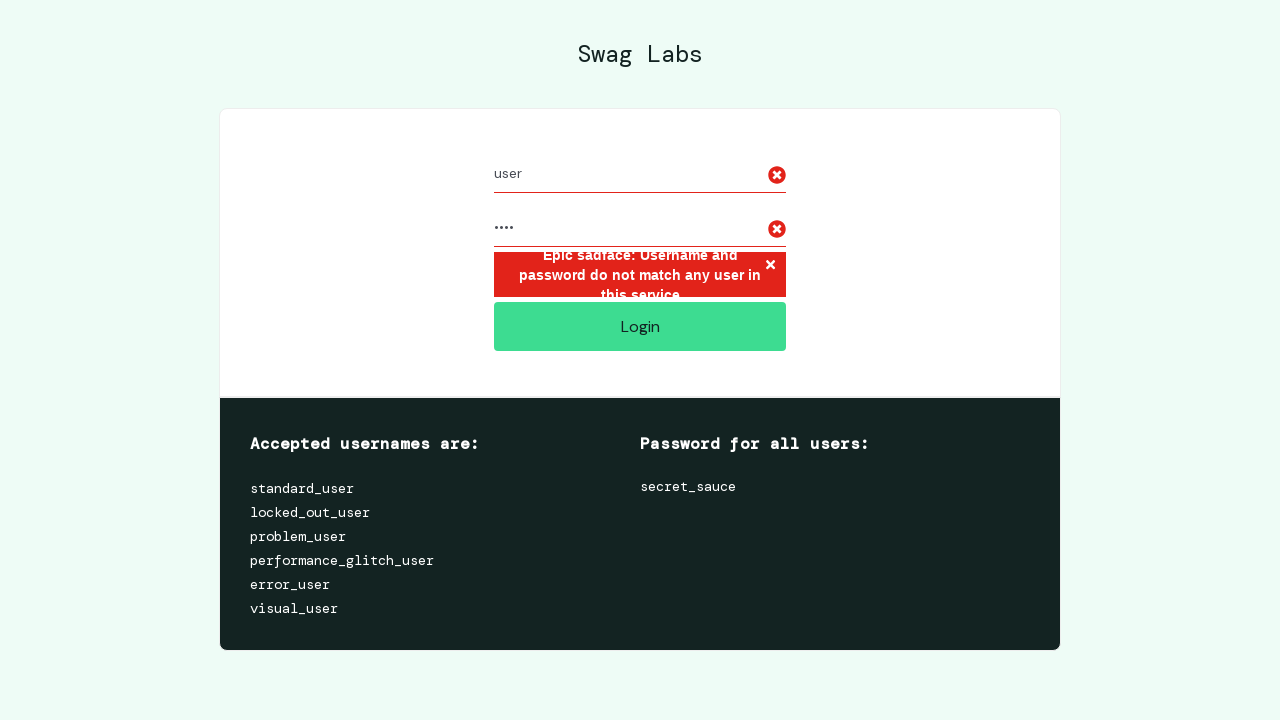